Tests that the browser back button works correctly with routing filters

Starting URL: https://demo.playwright.dev/todomvc

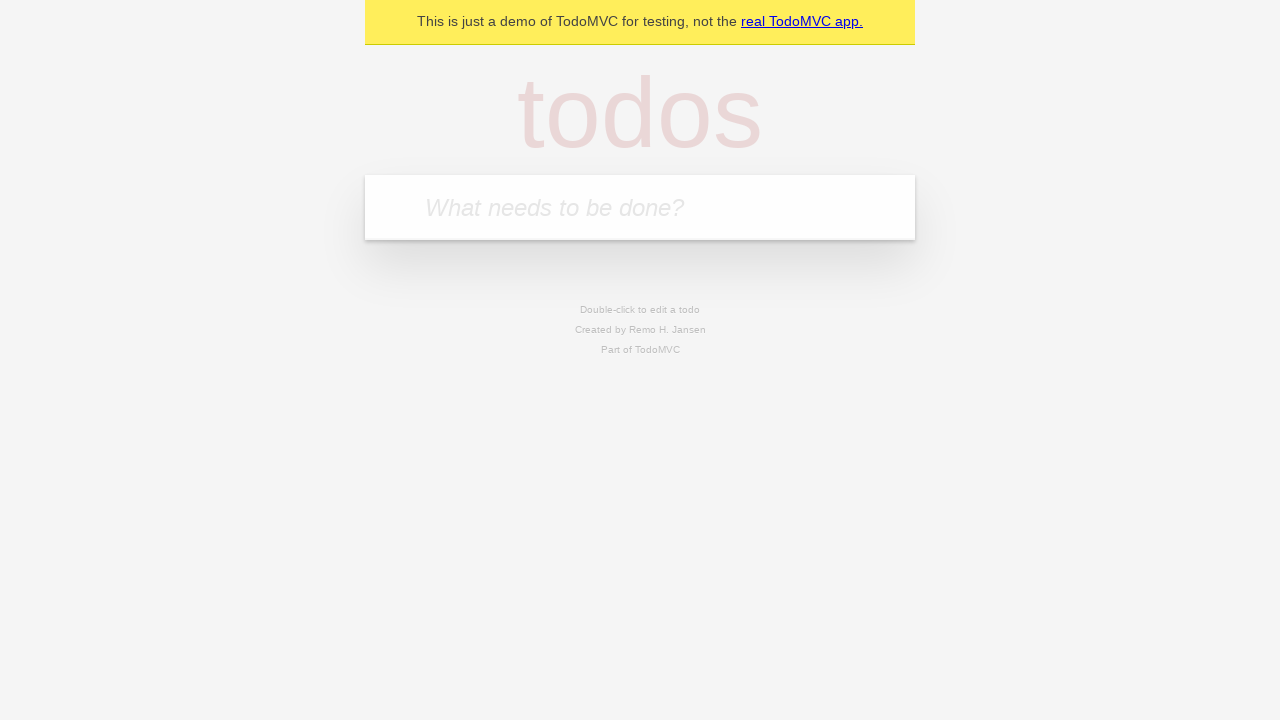

Filled todo input with 'buy some cheese' on internal:attr=[placeholder="What needs to be done?"i]
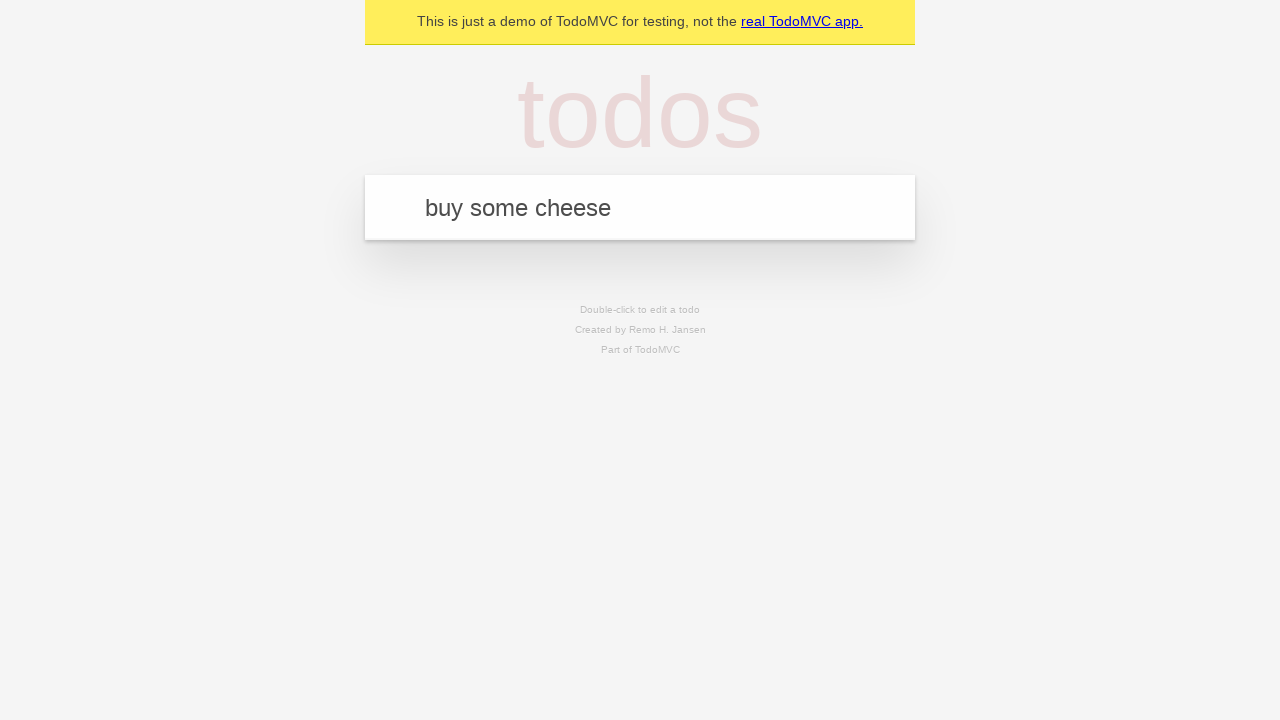

Pressed Enter to add first todo on internal:attr=[placeholder="What needs to be done?"i]
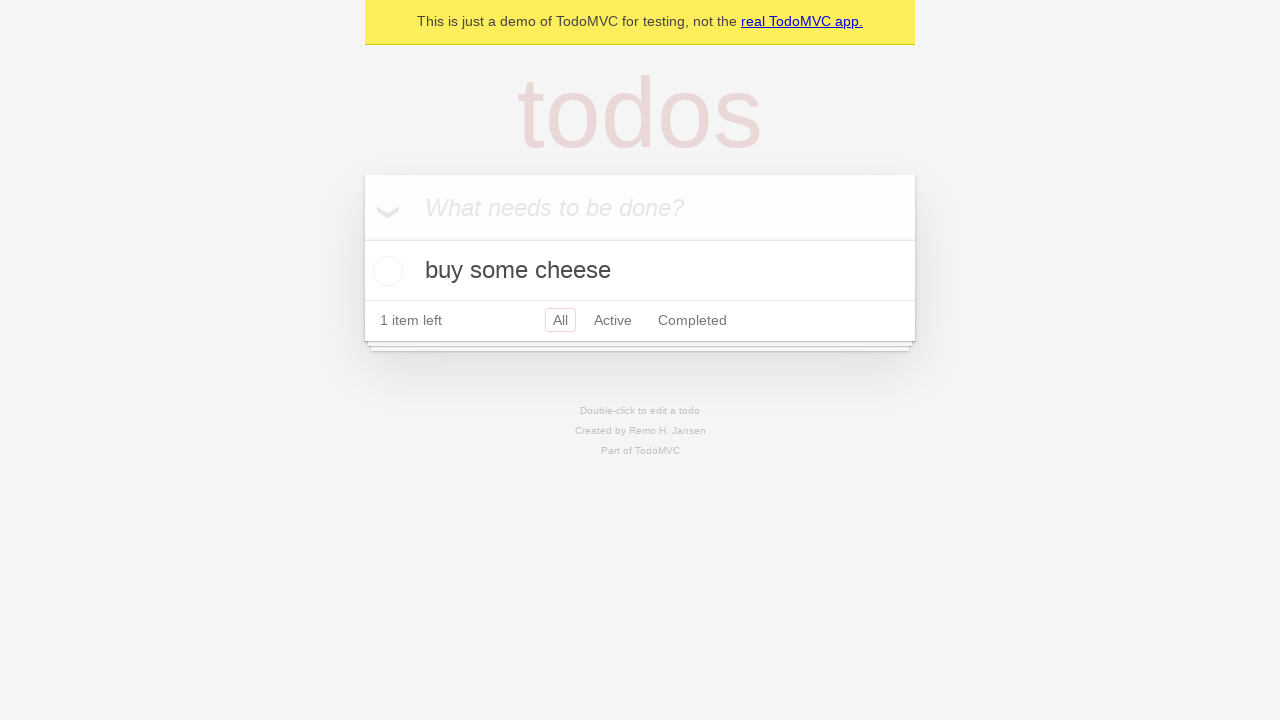

Filled todo input with 'feed the cat' on internal:attr=[placeholder="What needs to be done?"i]
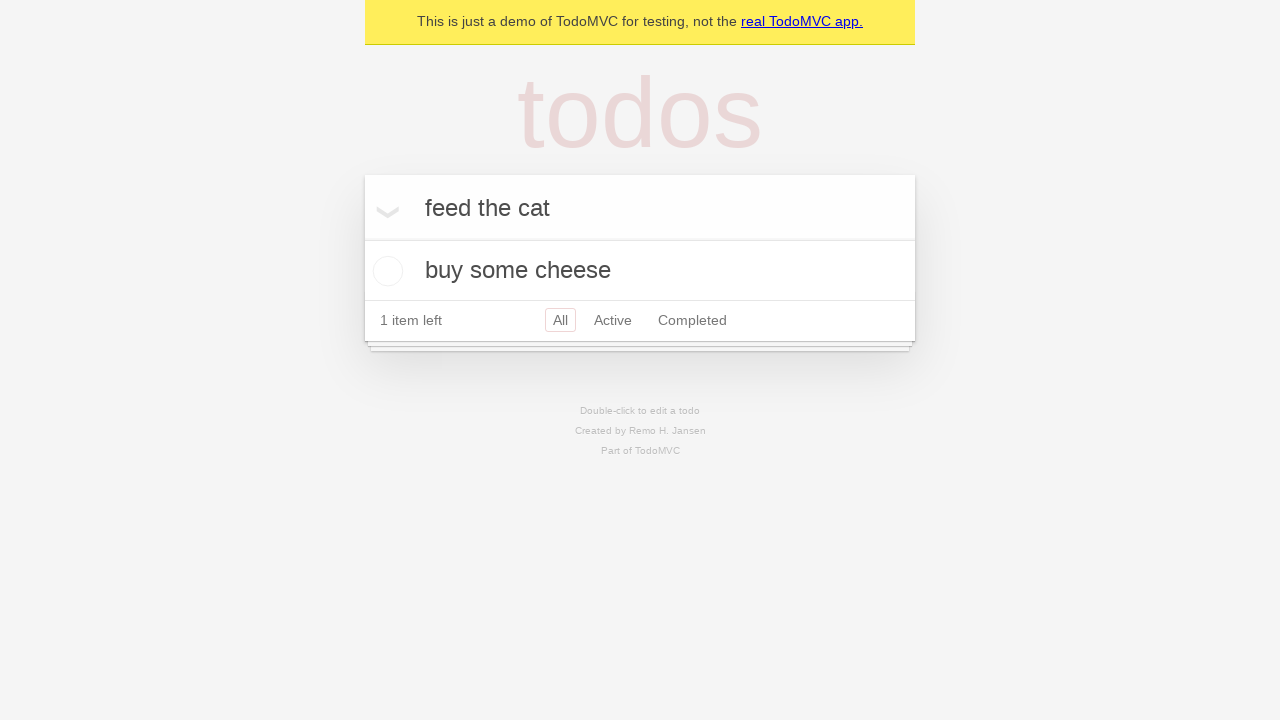

Pressed Enter to add second todo on internal:attr=[placeholder="What needs to be done?"i]
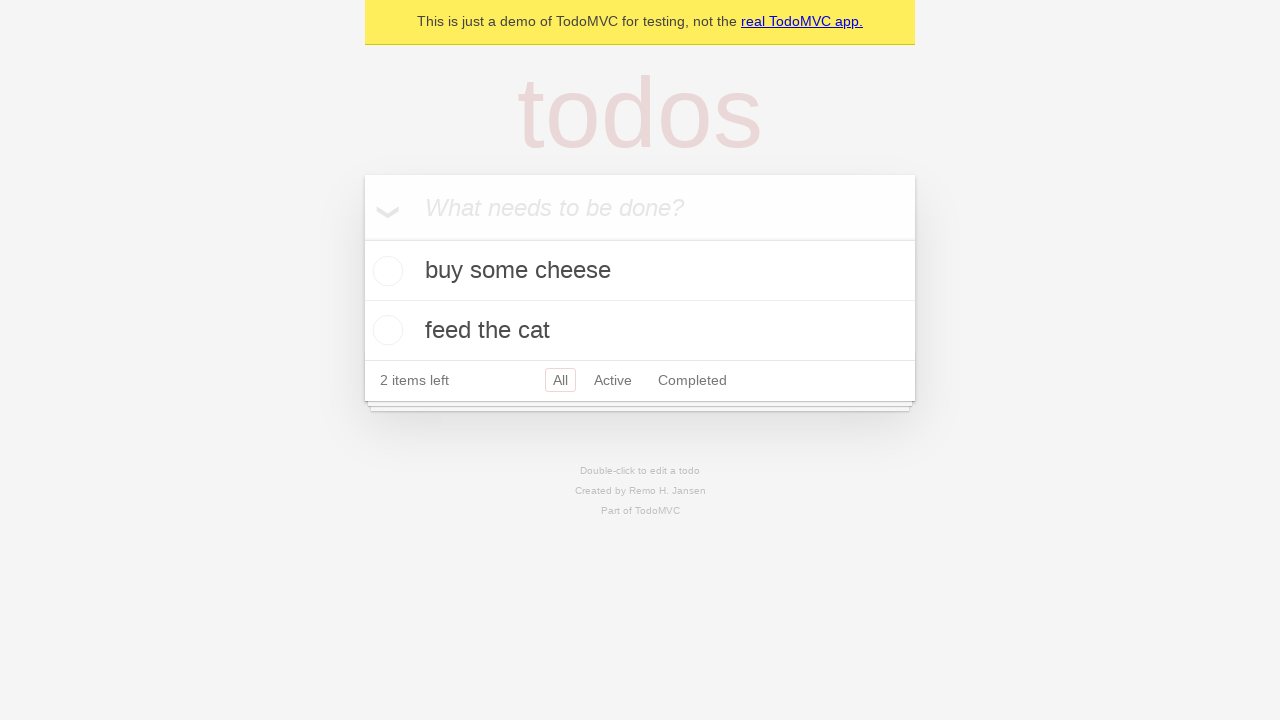

Filled todo input with 'book a doctors appointment' on internal:attr=[placeholder="What needs to be done?"i]
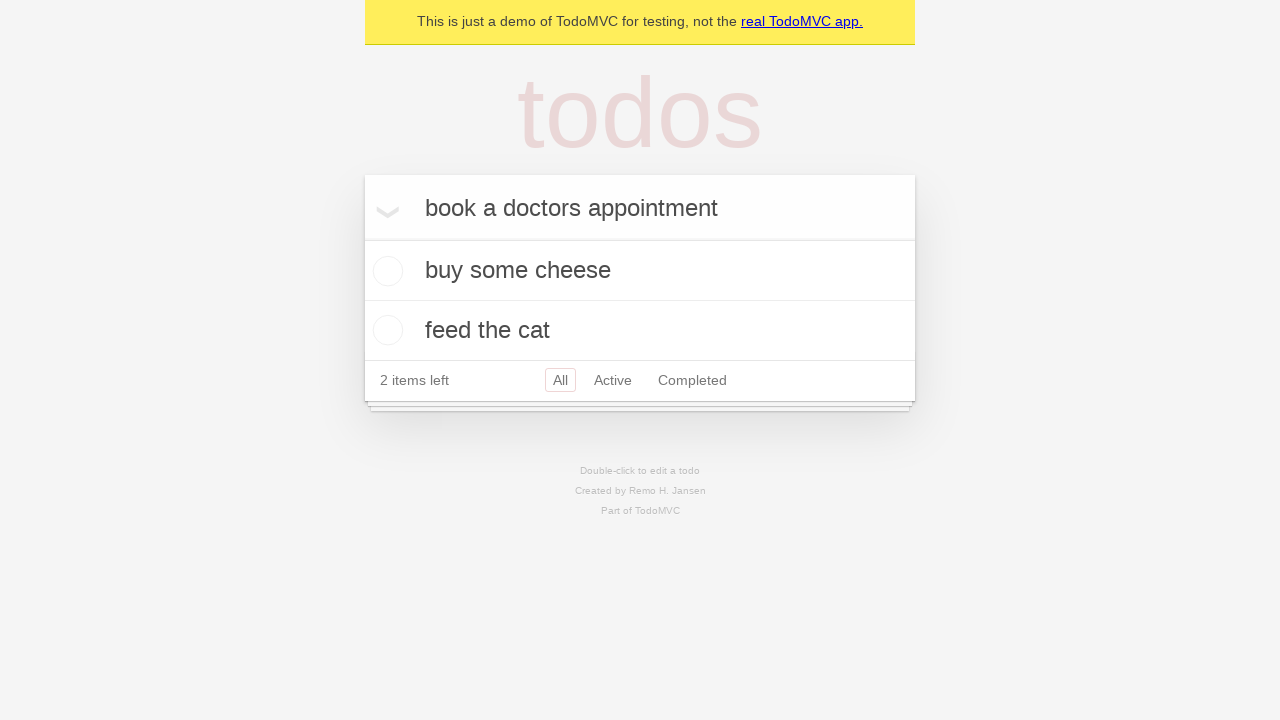

Pressed Enter to add third todo on internal:attr=[placeholder="What needs to be done?"i]
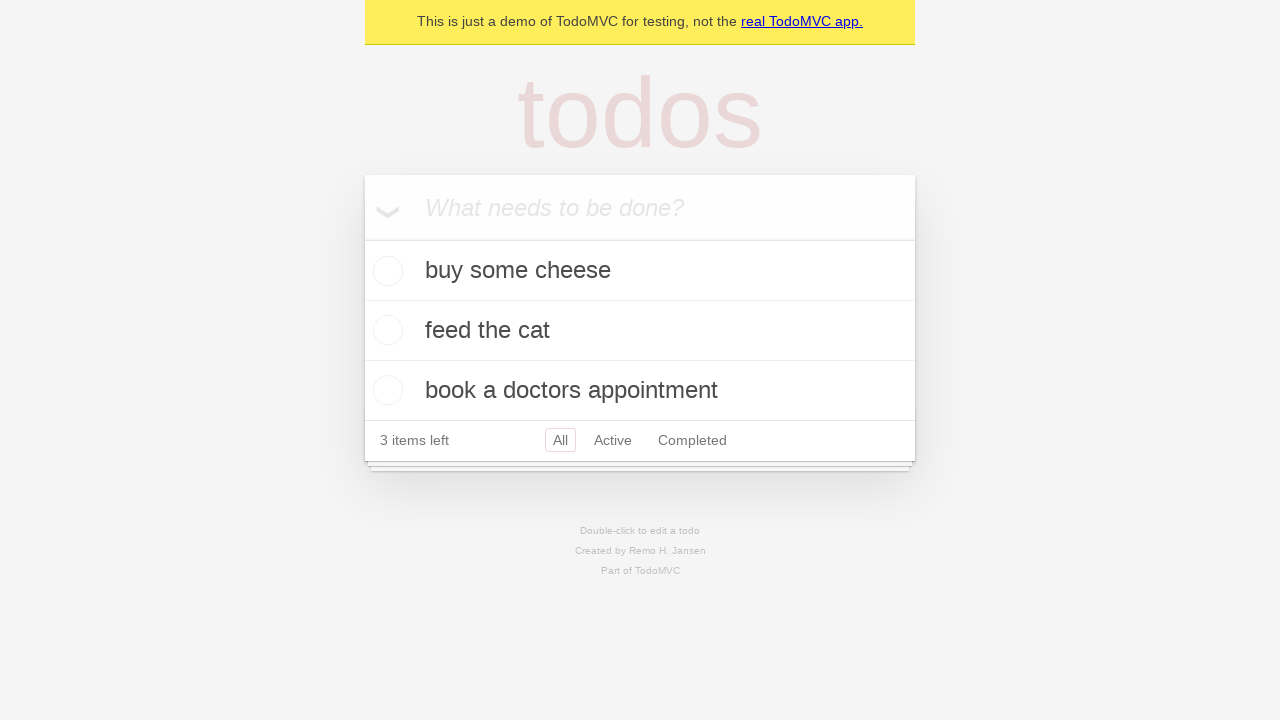

Checked the second todo item at (385, 330) on internal:testid=[data-testid="todo-item"s] >> nth=1 >> internal:role=checkbox
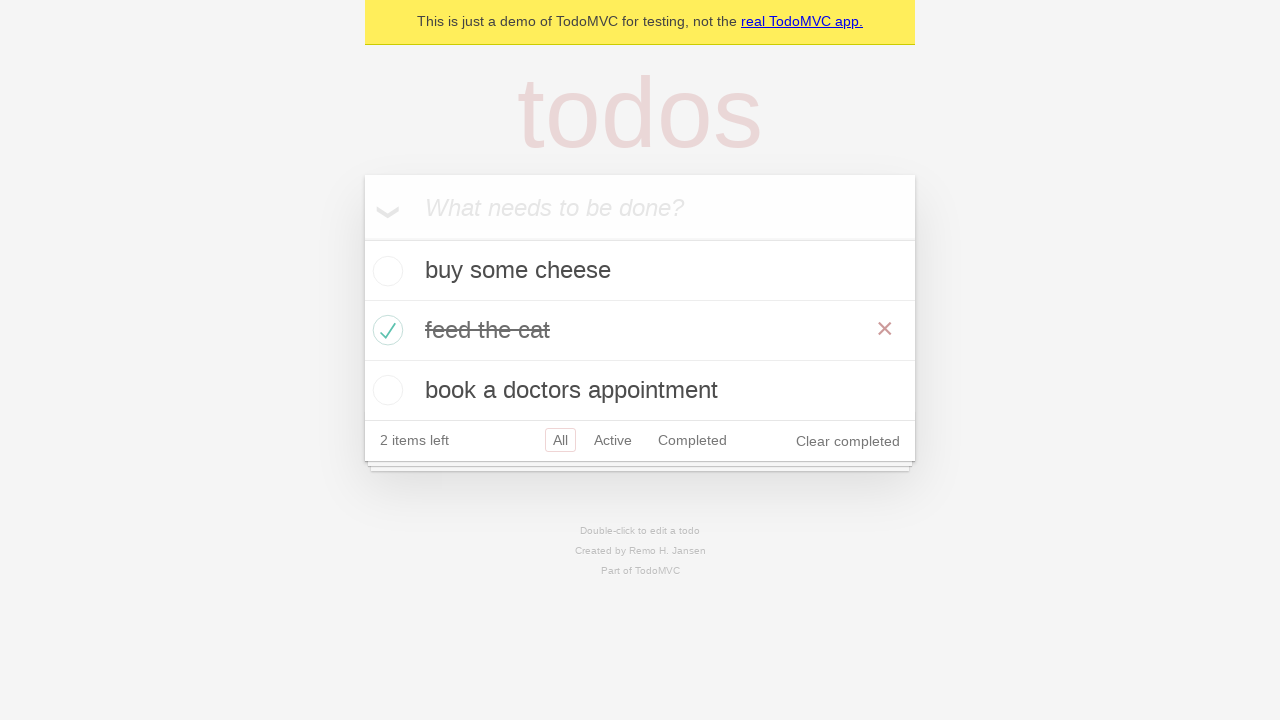

Clicked 'All' filter link at (560, 440) on internal:role=link[name="All"i]
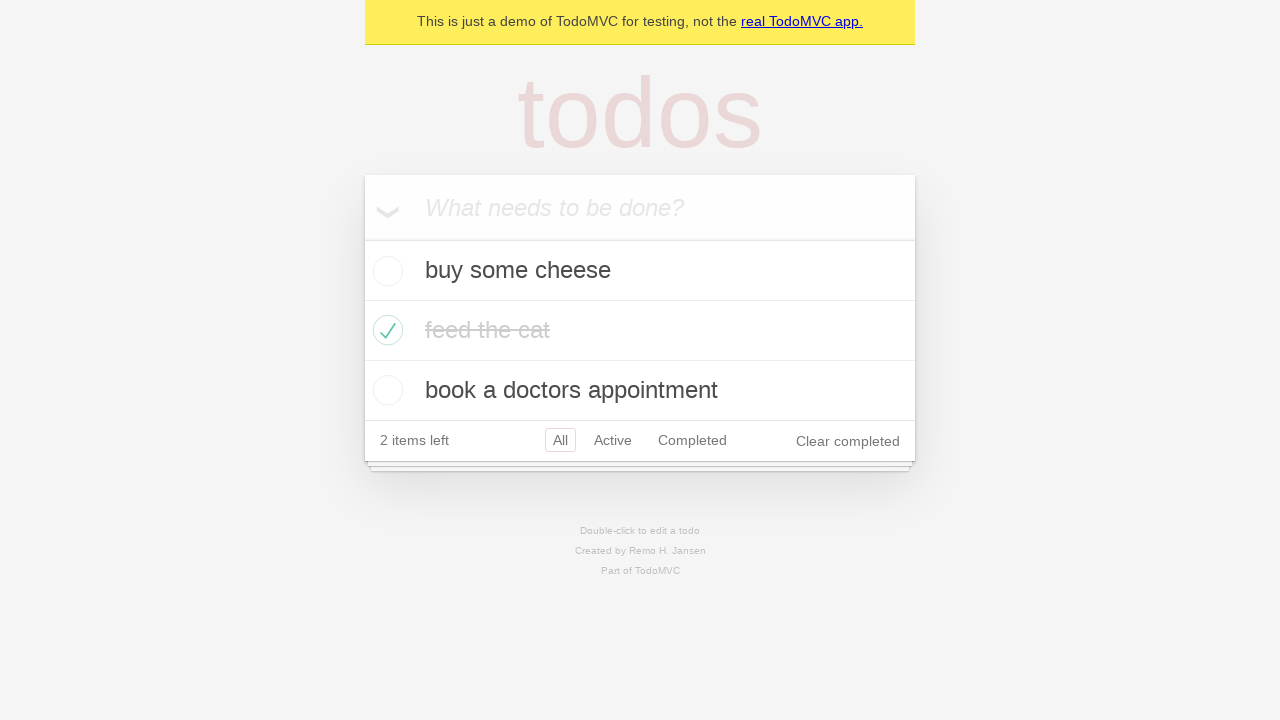

Clicked 'Active' filter link at (613, 440) on internal:role=link[name="Active"i]
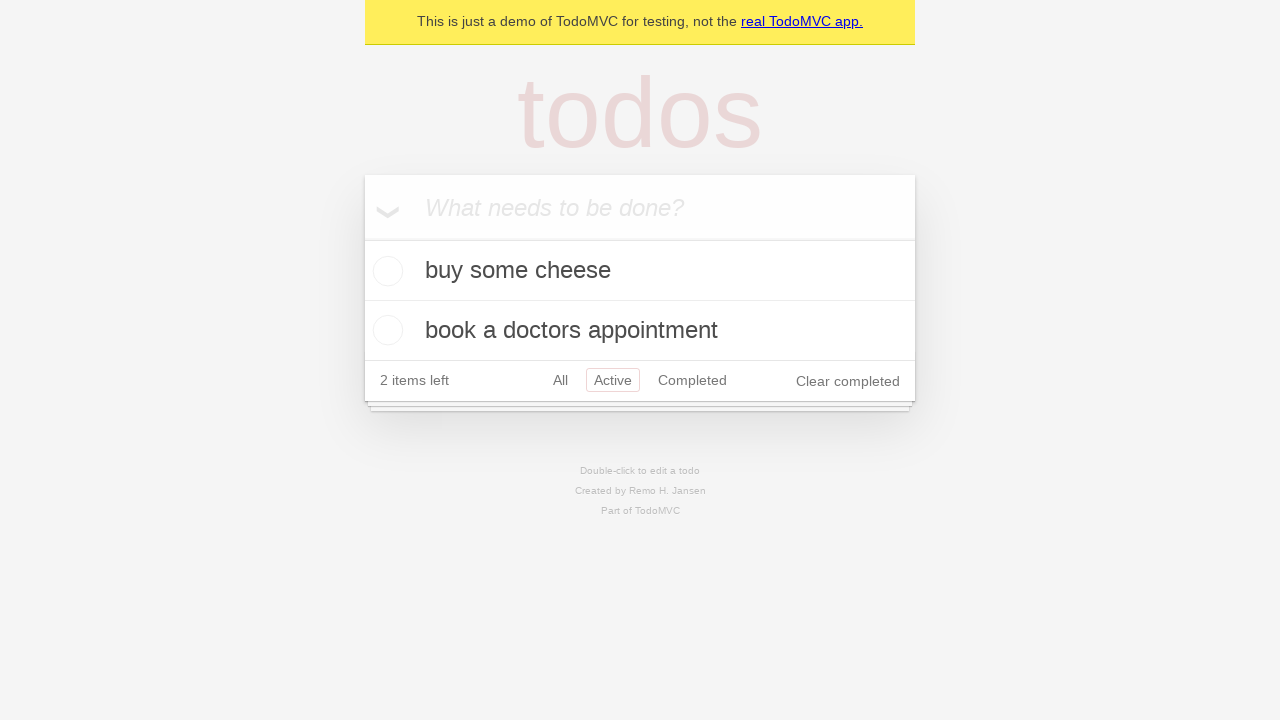

Clicked 'Completed' filter link at (692, 380) on internal:role=link[name="Completed"i]
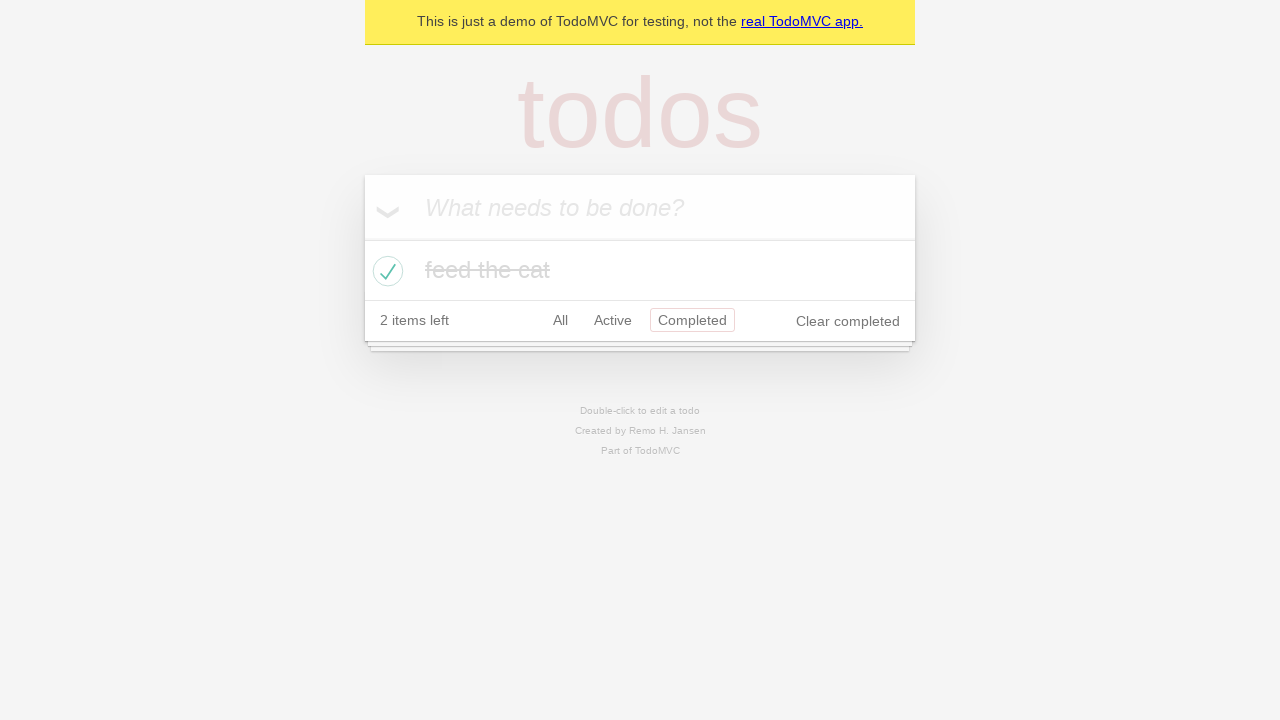

Navigated back from 'Completed' filter (should return to 'Active' filter)
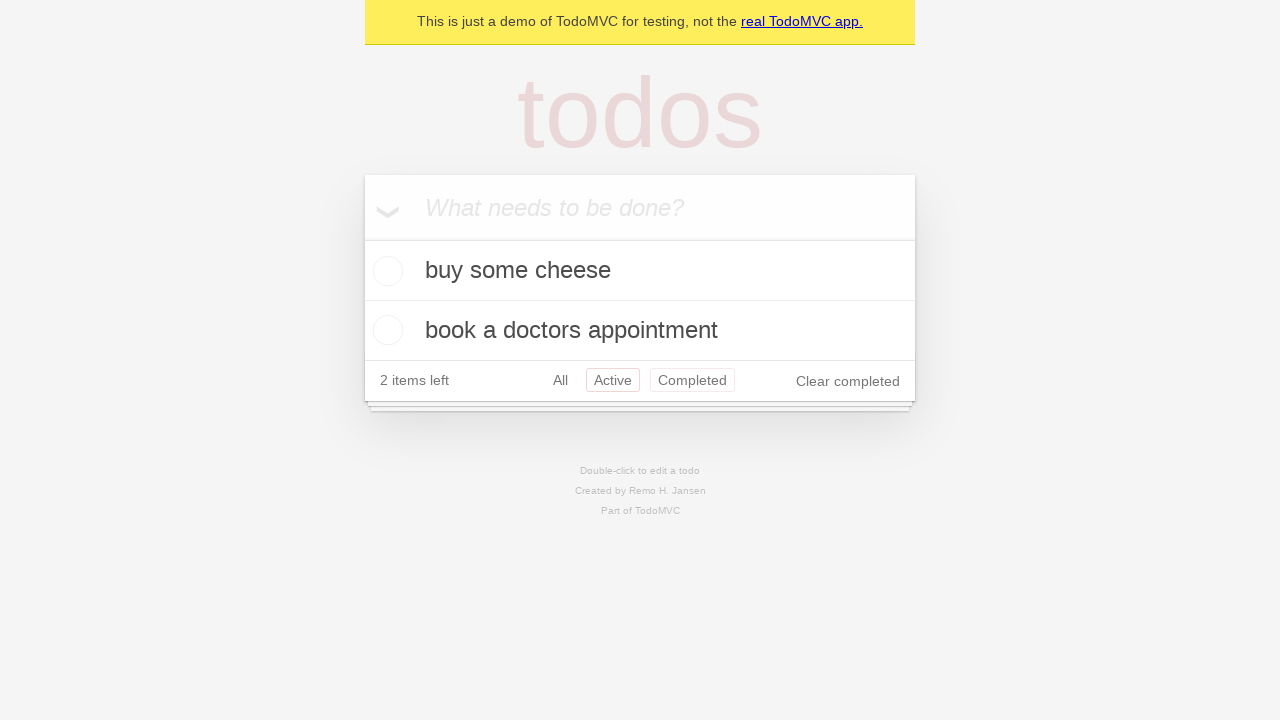

Navigated back from 'Active' filter (should return to 'All' filter)
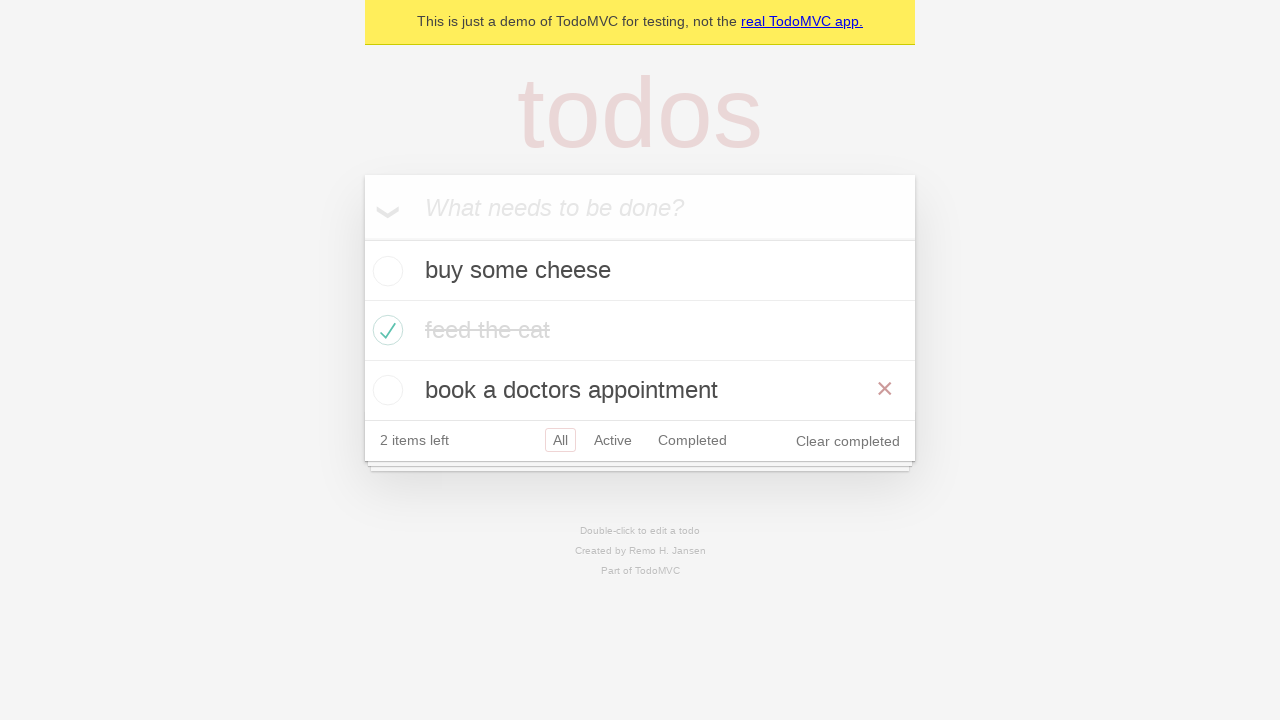

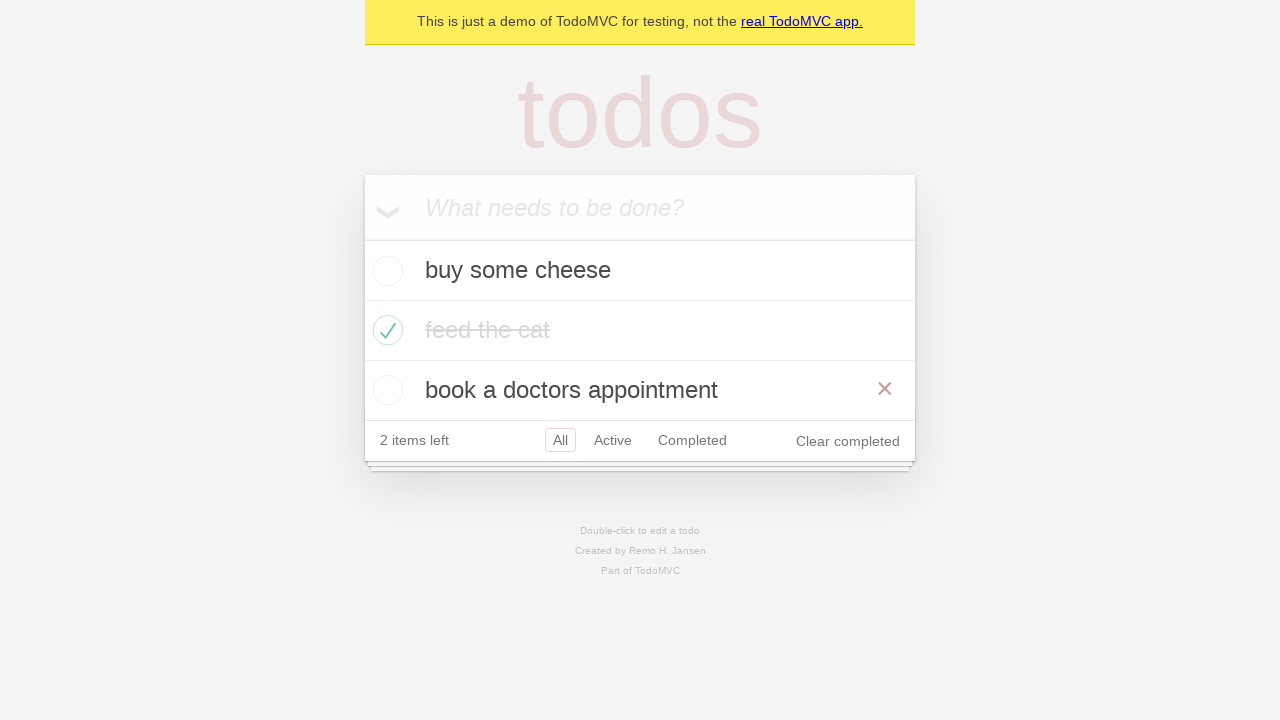